Tests sequential button clicking where each button becomes enabled after the previous one is clicked, verifying all buttons can be clicked in order

Starting URL: https://eviltester.github.io/synchole/buttons.html

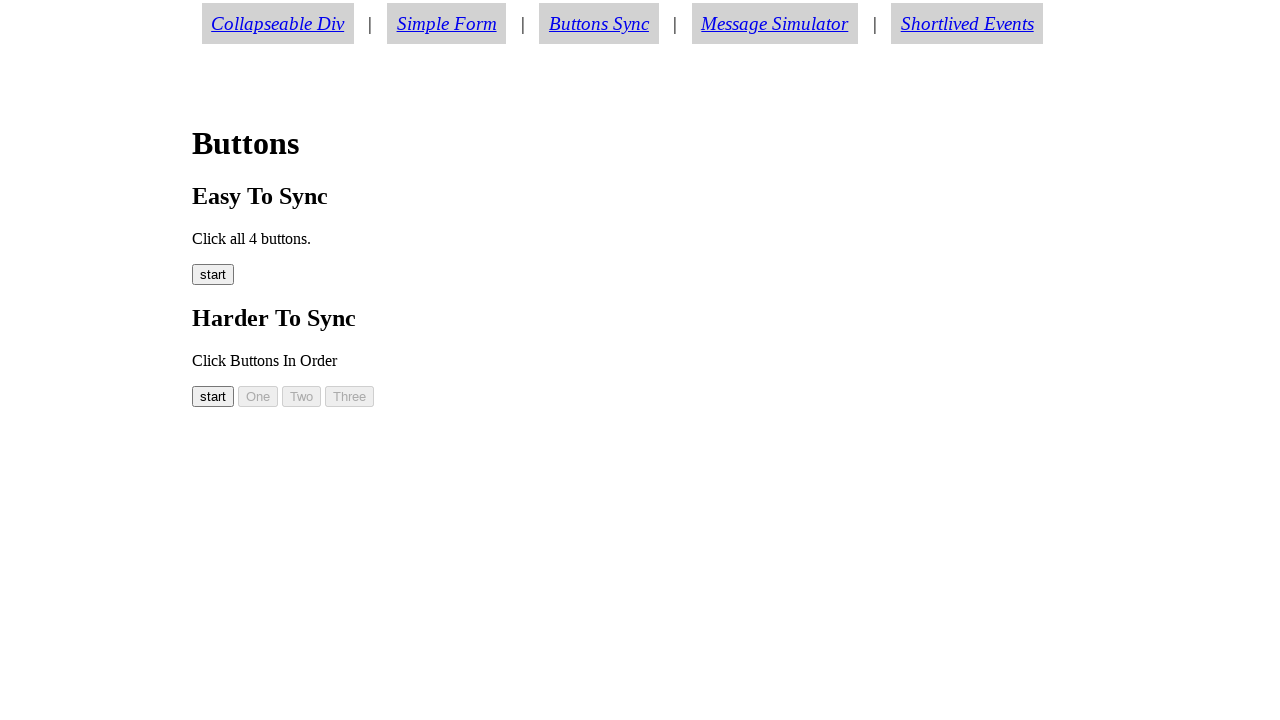

Waited for start button (button00) to be enabled
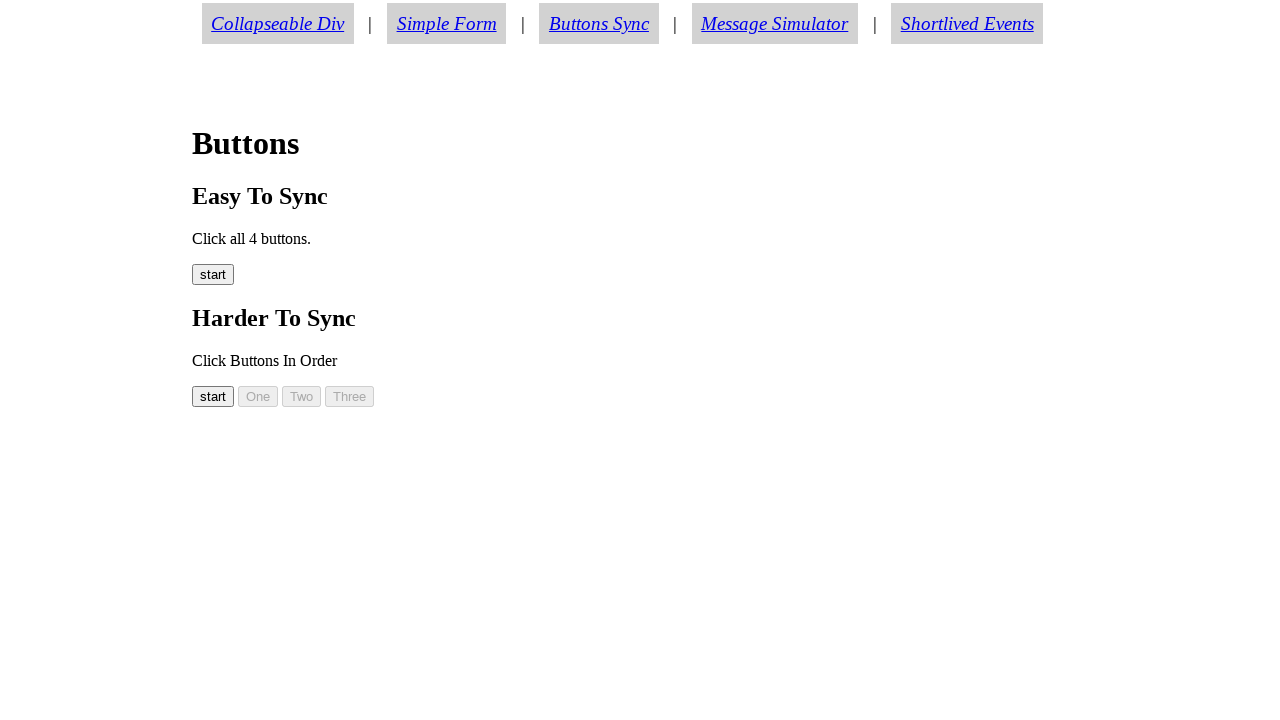

Clicked start button (button00) at (213, 396) on #button00
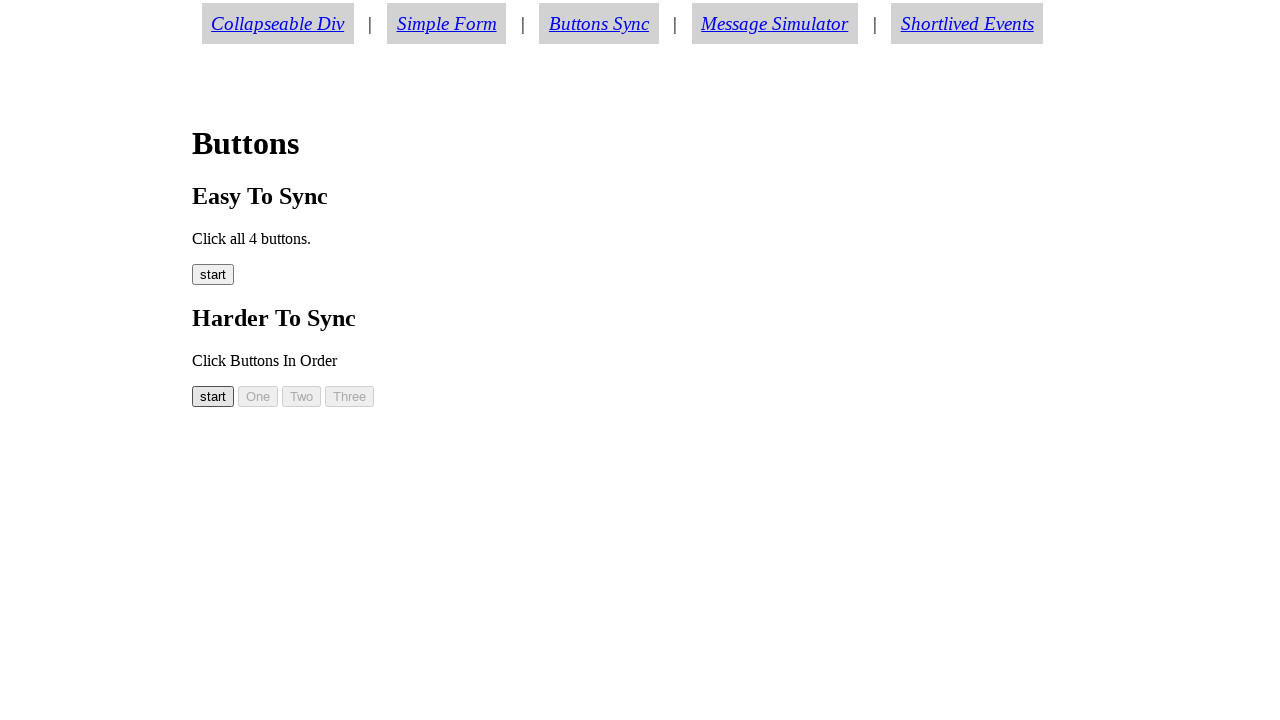

Waited for button01 to be enabled after clicking button00
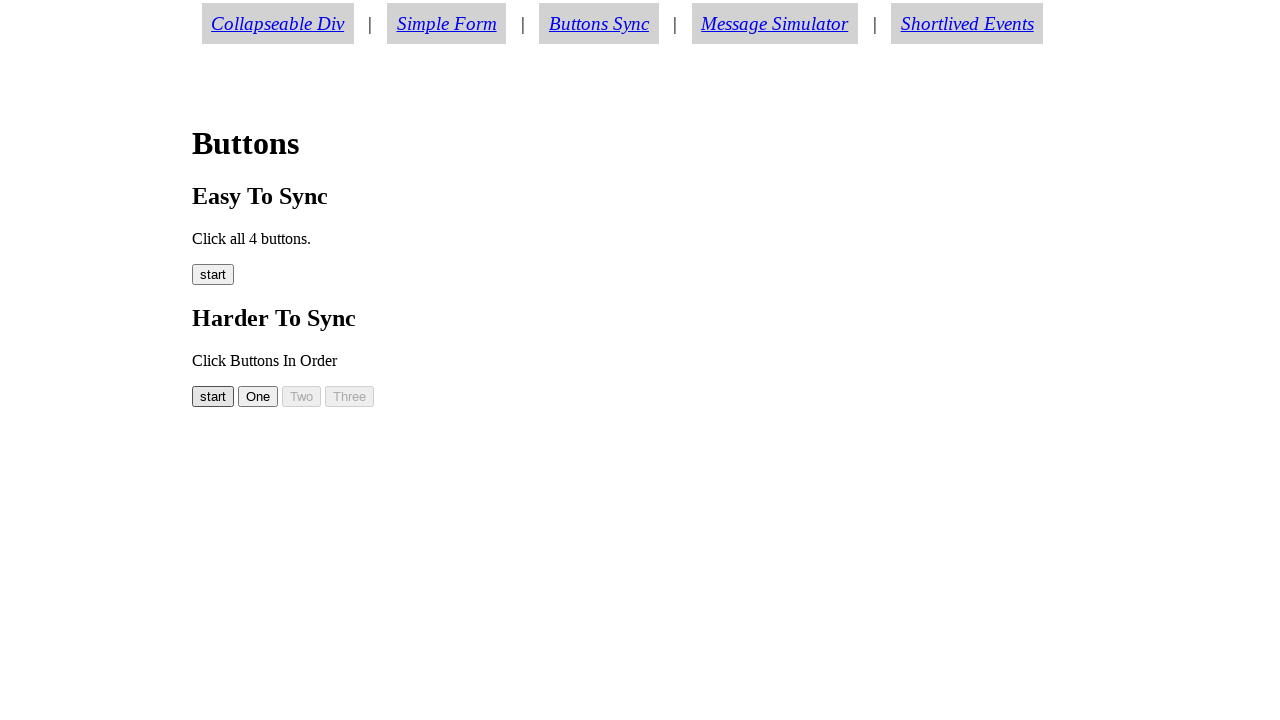

Clicked button01 at (258, 396) on #button01
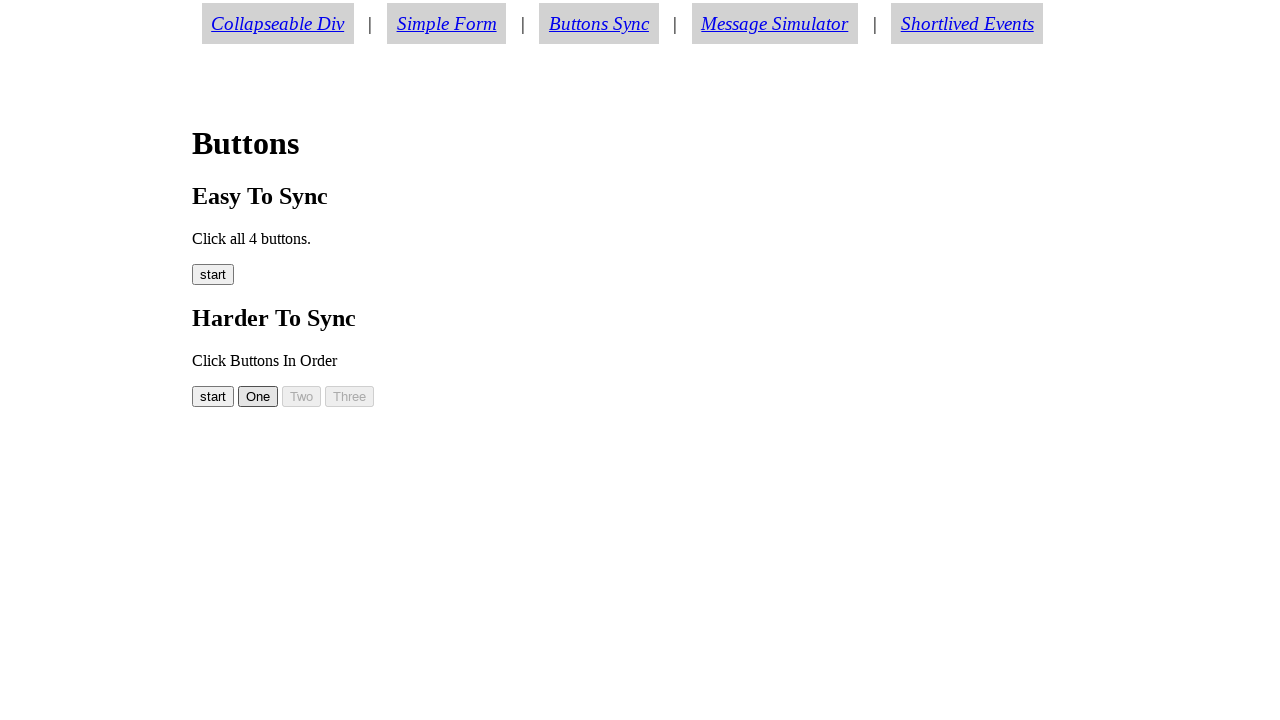

Waited for button02 to be enabled after clicking button01
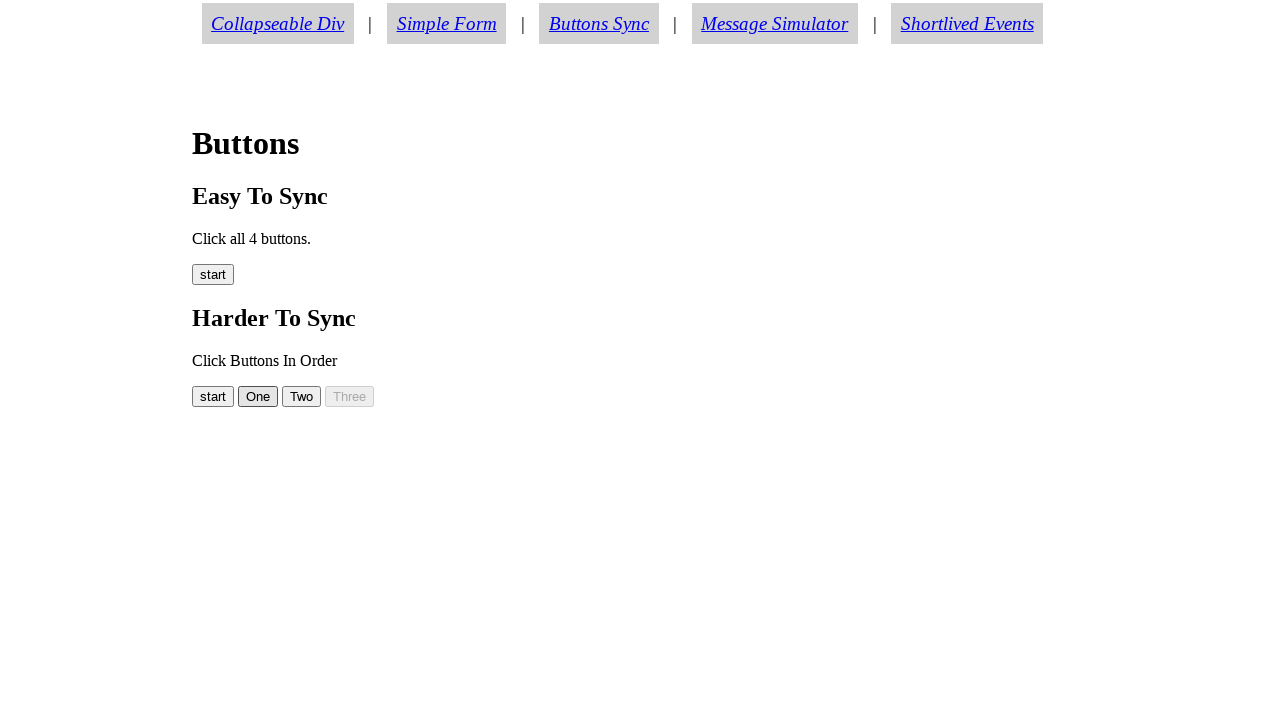

Clicked button02 at (302, 396) on #button02
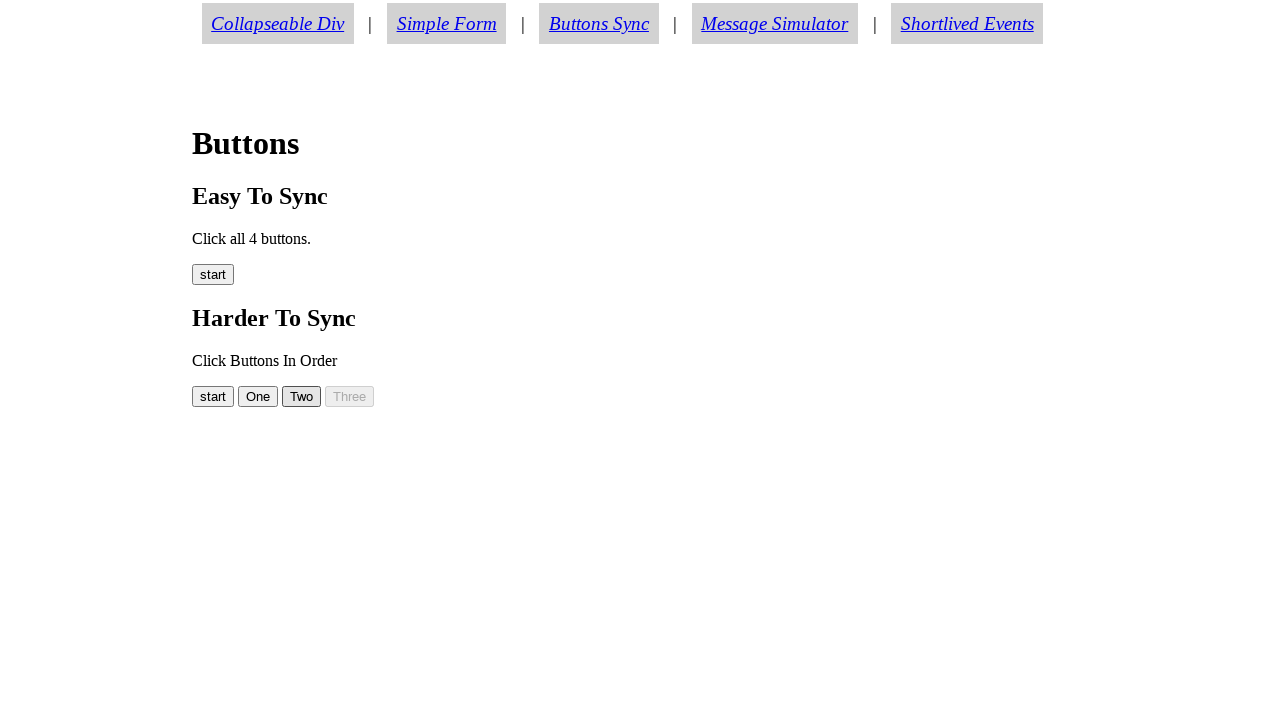

Waited for button03 to be enabled after clicking button02
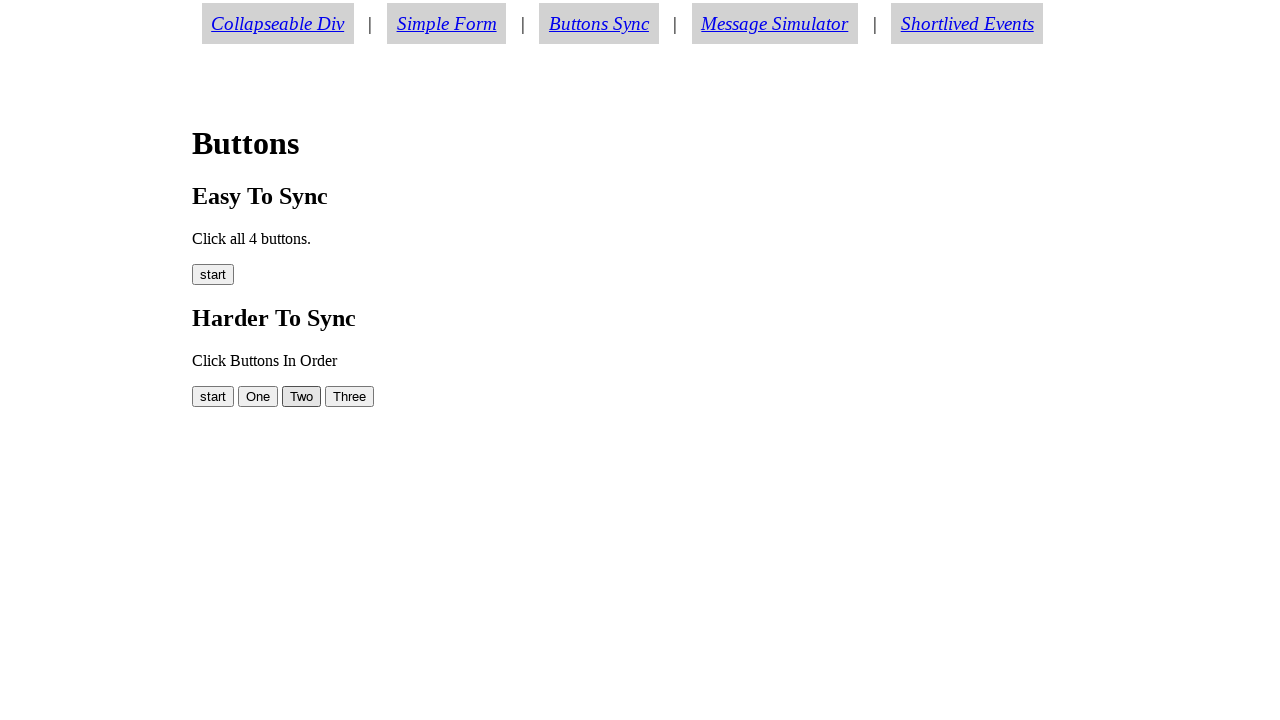

Clicked button03 at (350, 396) on #button03
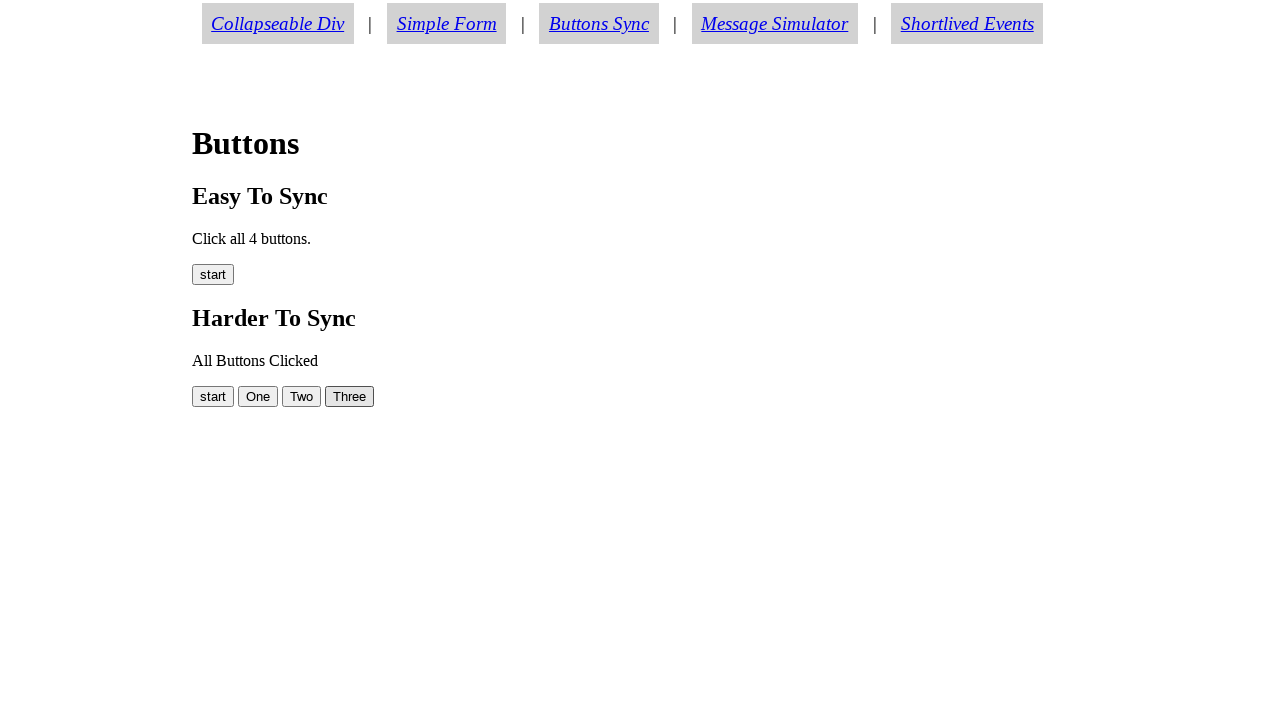

Verified completion message 'All Buttons Clicked' appeared
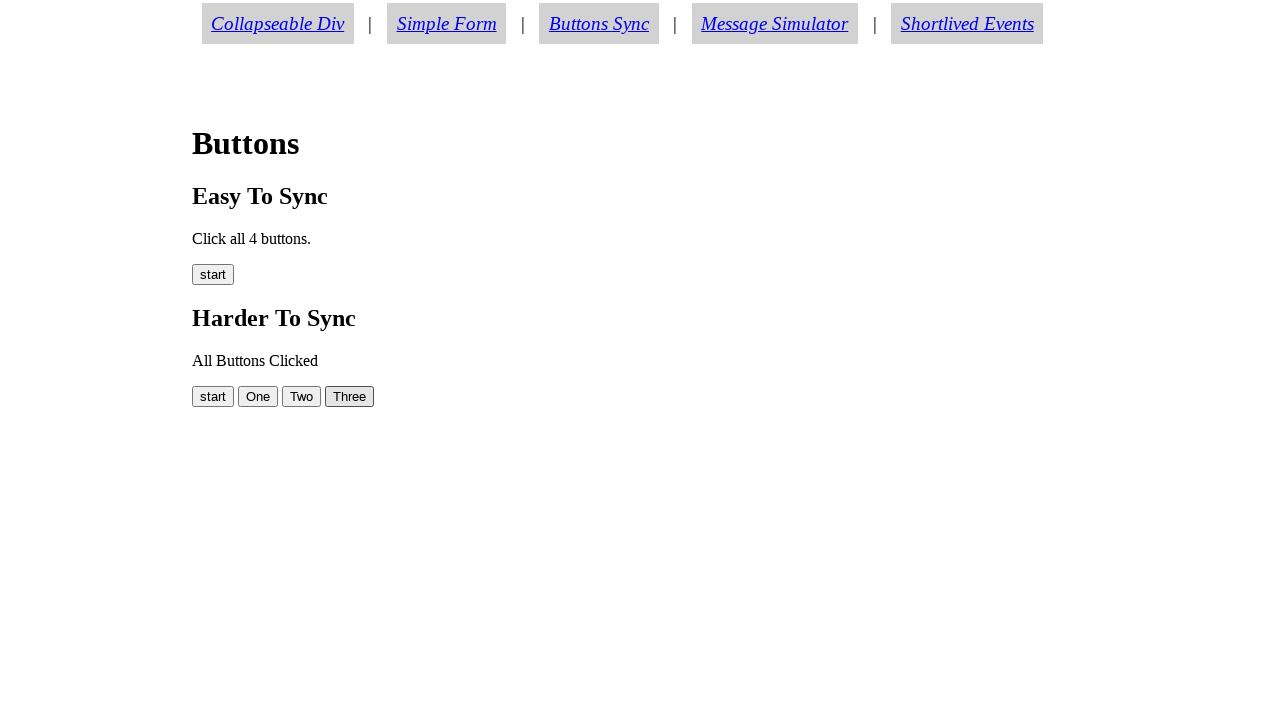

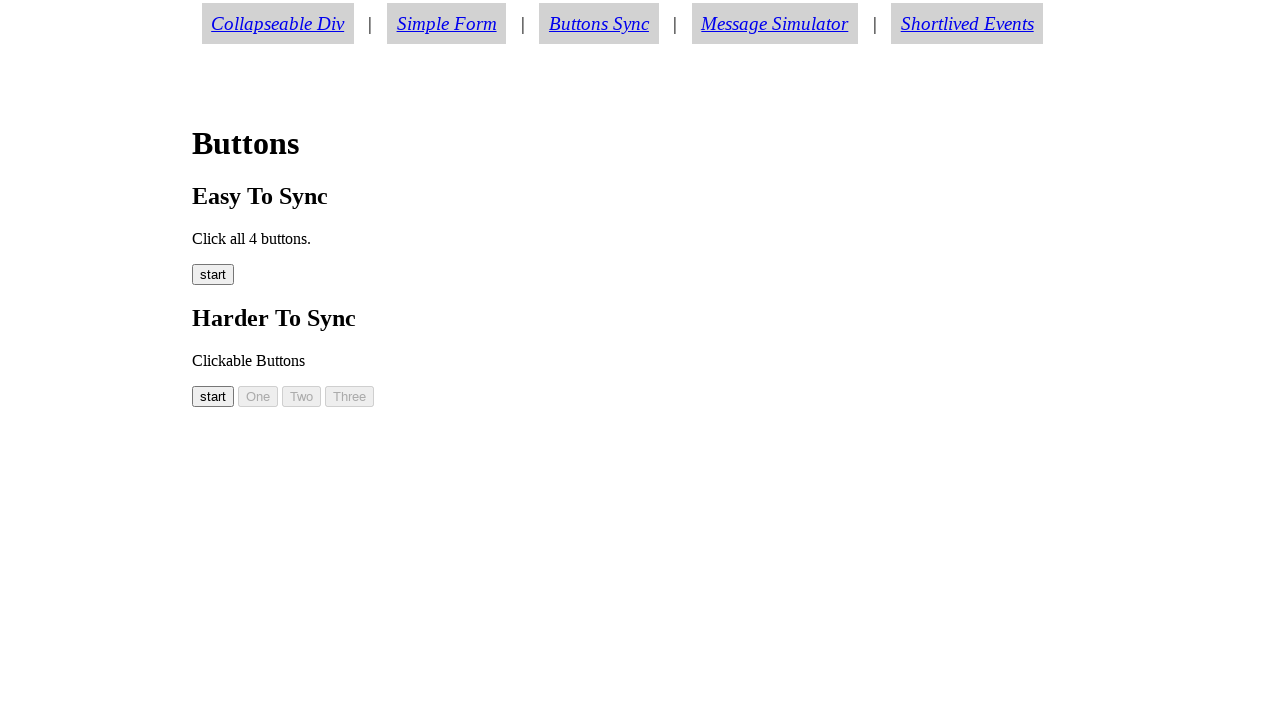